Tests file upload functionality by uploading a file and verifying the upload result

Starting URL: http://the-internet.herokuapp.com/upload

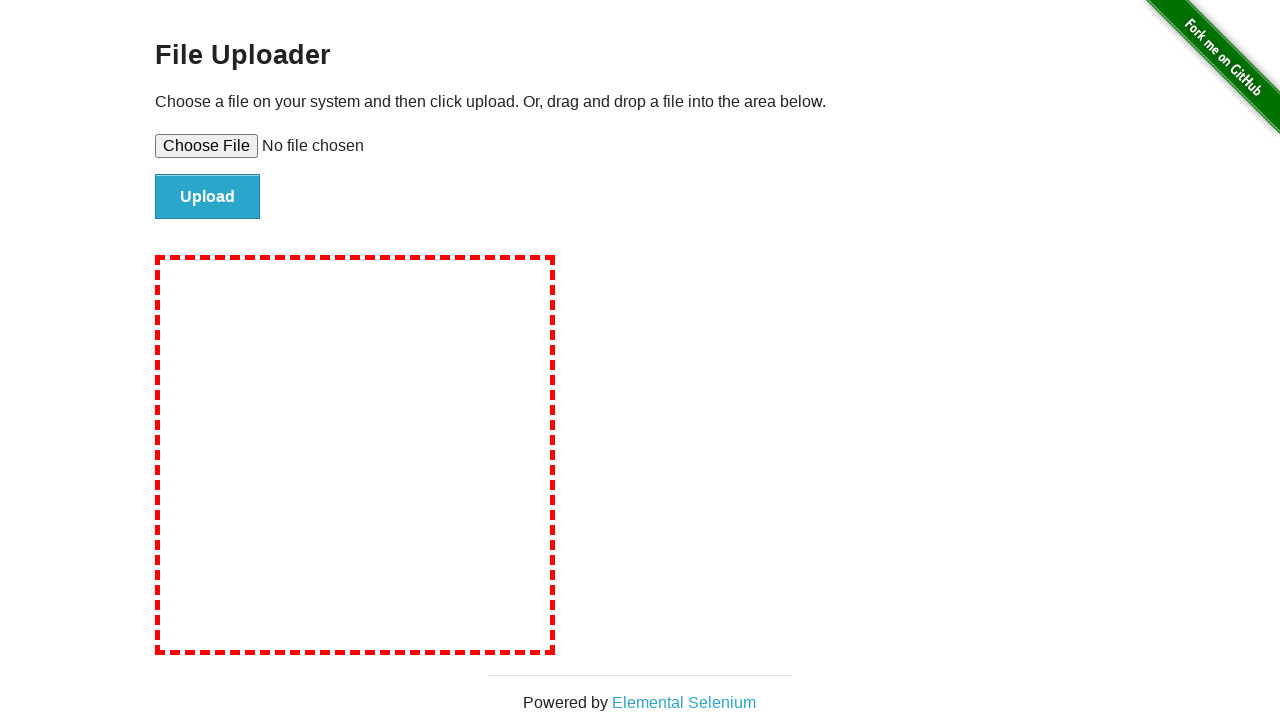

Created temporary test file for upload
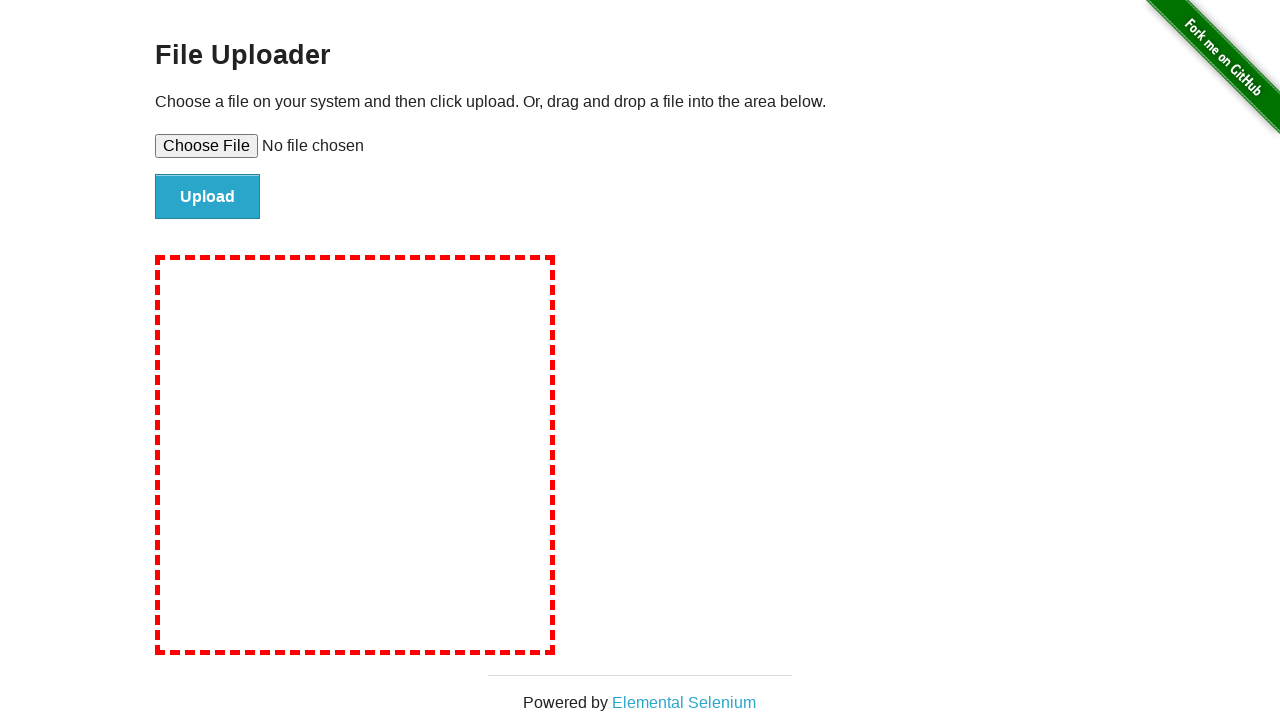

Set file input with test file path
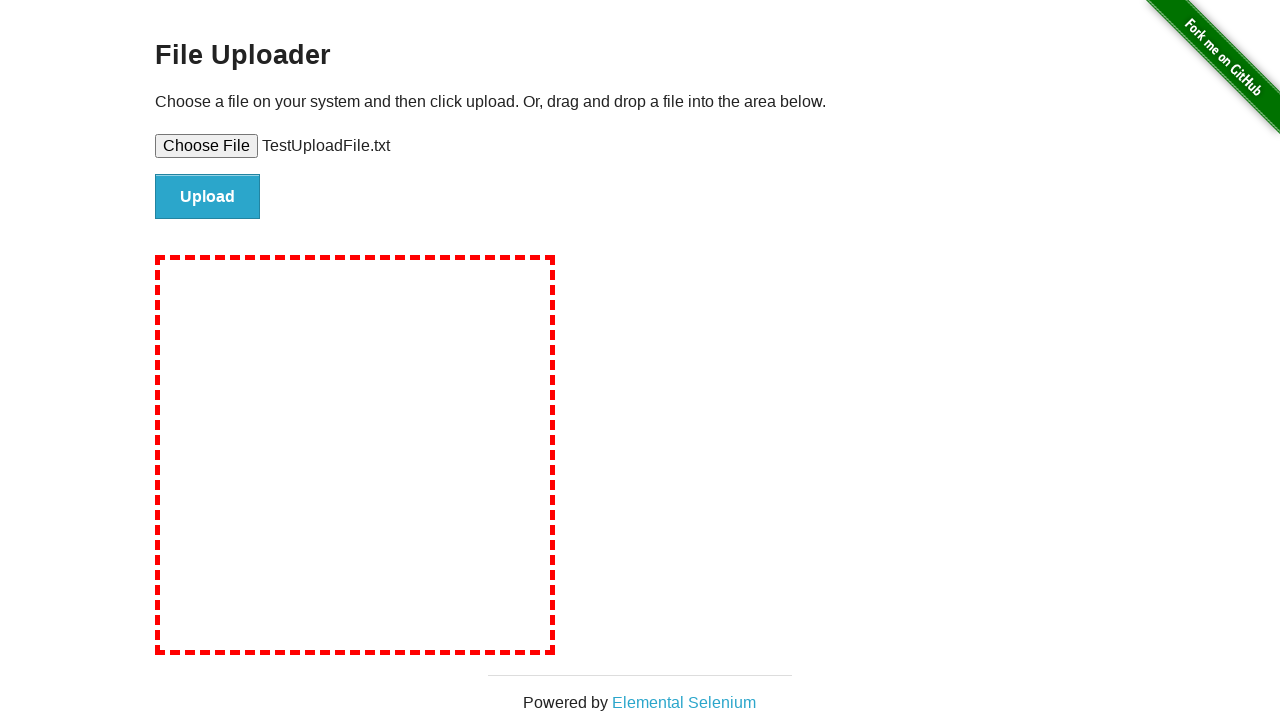

Clicked file submit button at (208, 197) on #file-submit
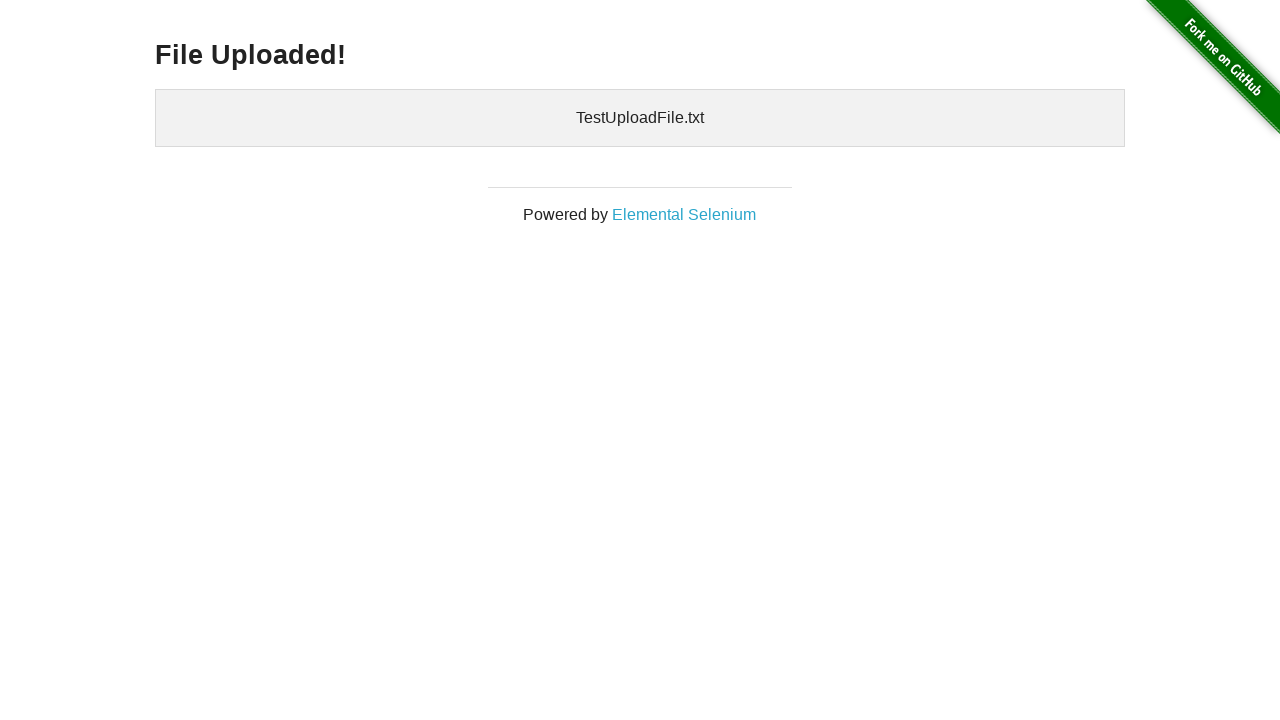

Upload confirmation displayed - file successfully uploaded
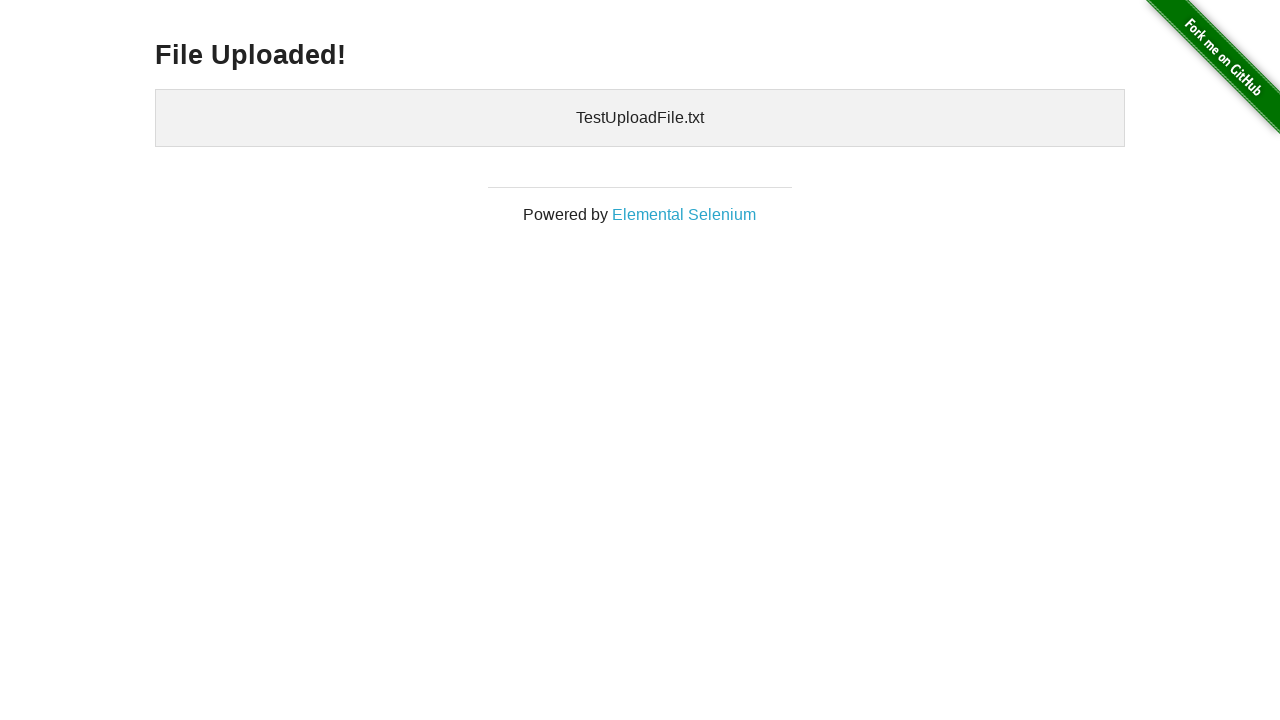

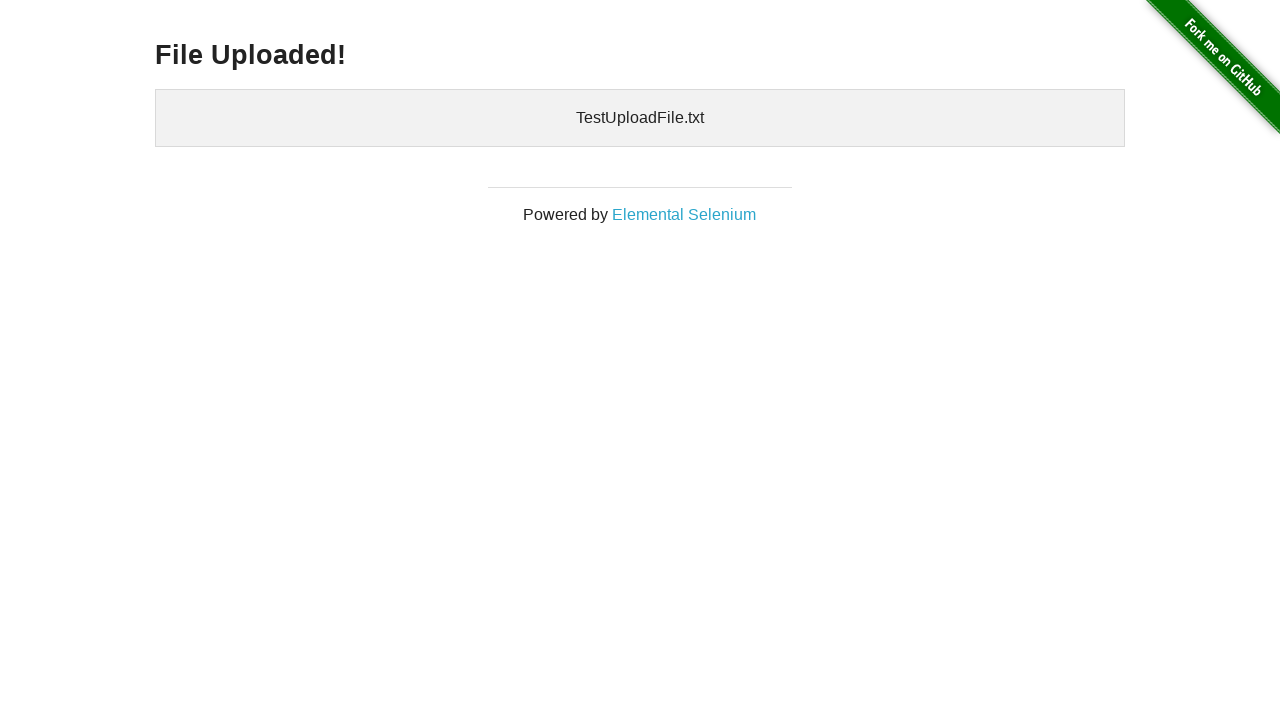